Tests dropdown selection functionality by selecting a country from a dropdown menu on the OrangeHRM trial form

Starting URL: https://www.orangehrm.com/orangehrm-30-day-trial/

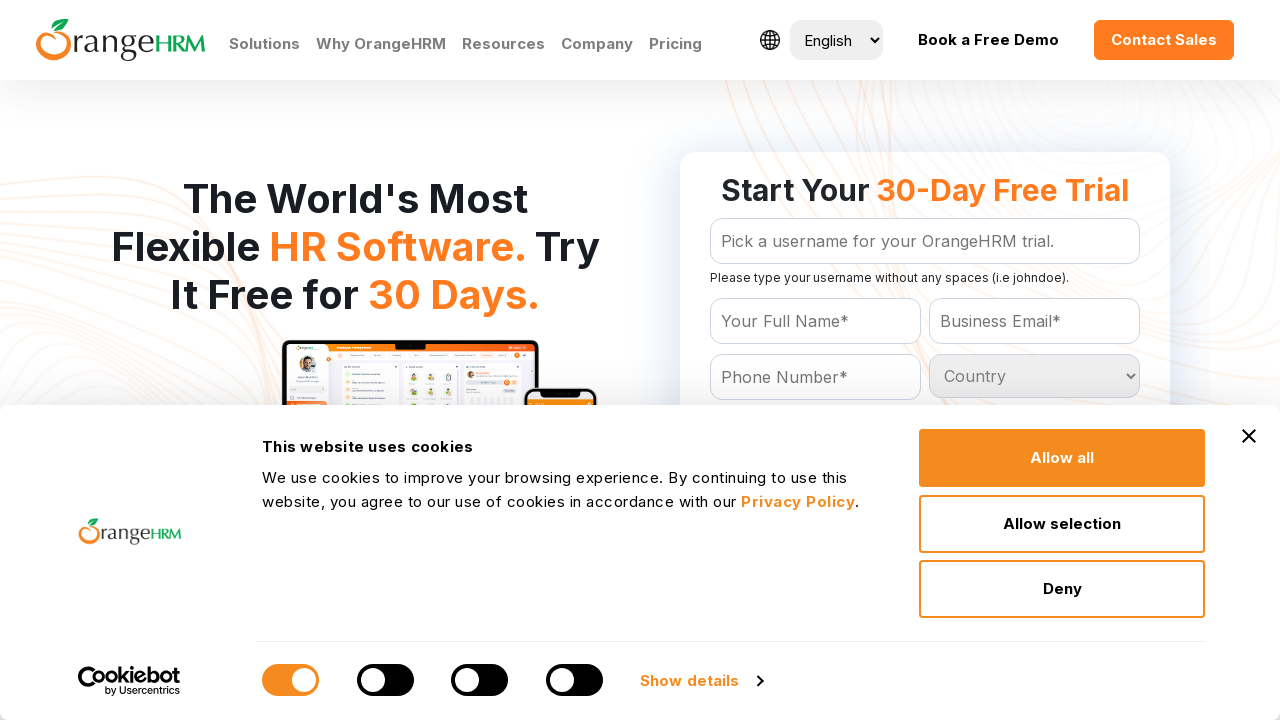

Selected 'India' from the Country dropdown on #Form_getForm_Country
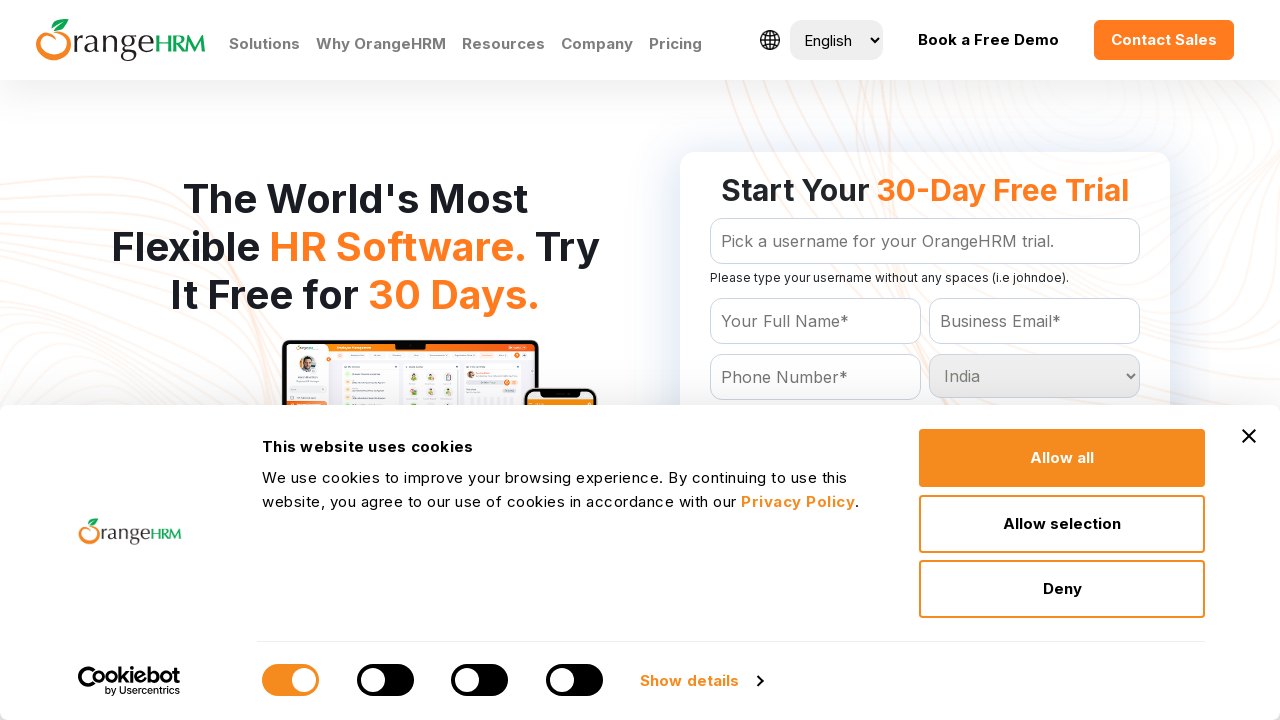

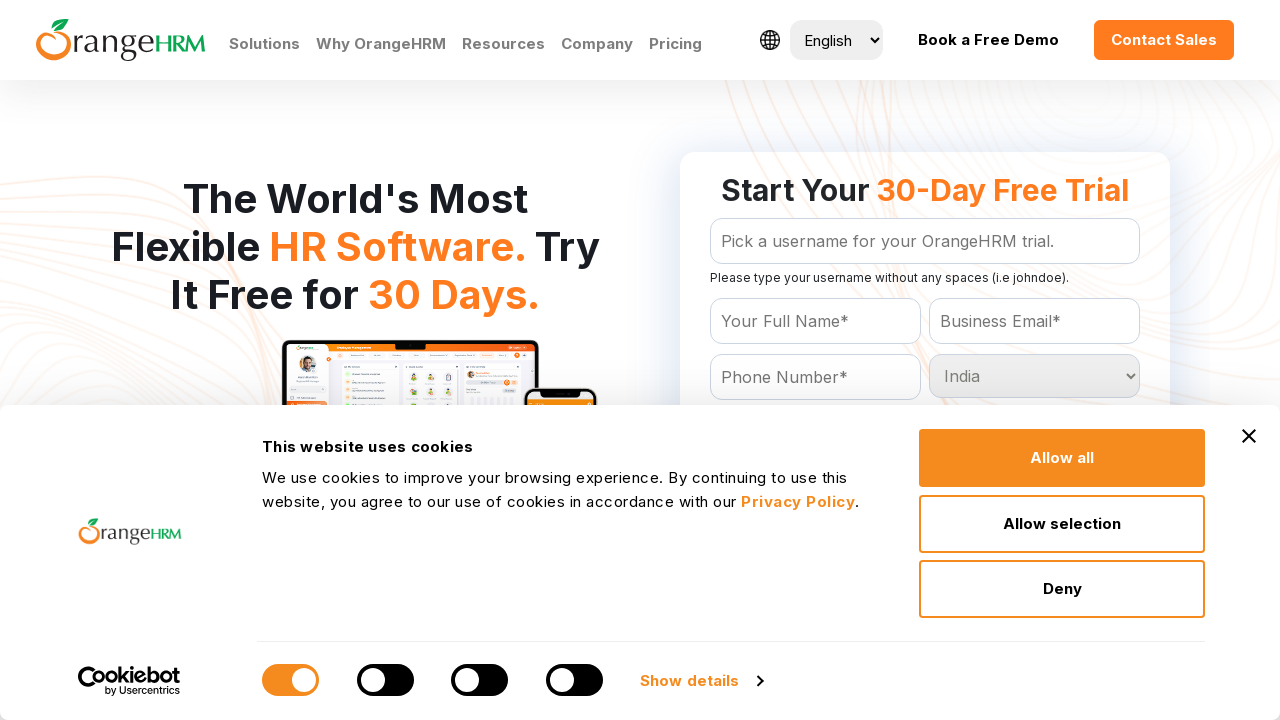